Tests JavaScript prompt alert handling by clicking a button to trigger a prompt, entering text into the alert, and accepting it

Starting URL: https://demoqa.com/alerts

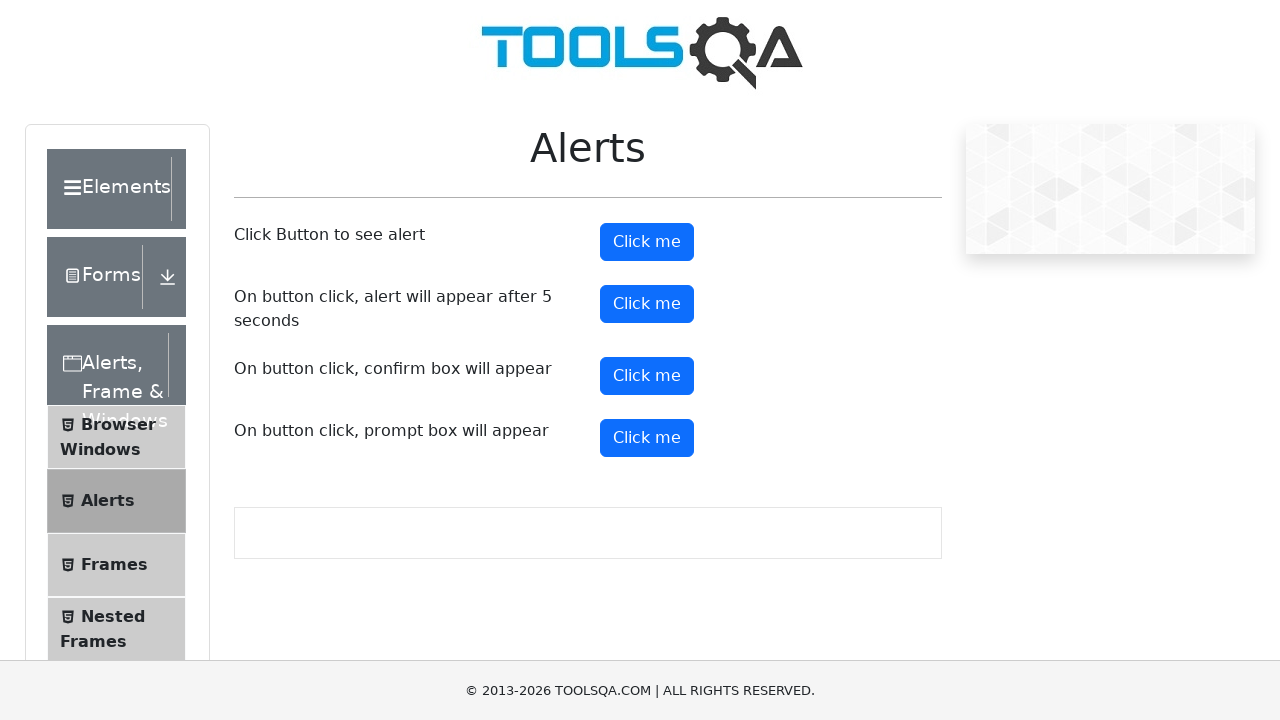

Clicked prompt button to trigger JavaScript alert at (647, 438) on #promtButton
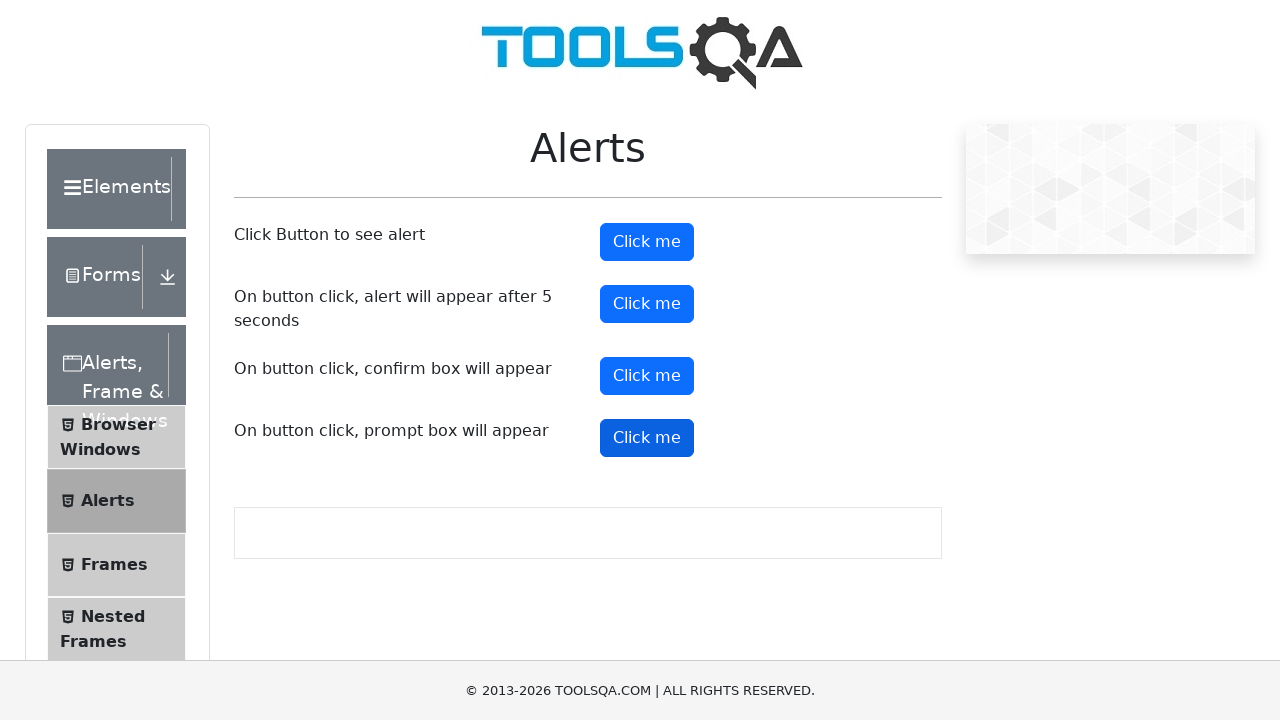

Registered dialog handler to accept prompt with text 'Hrasha'
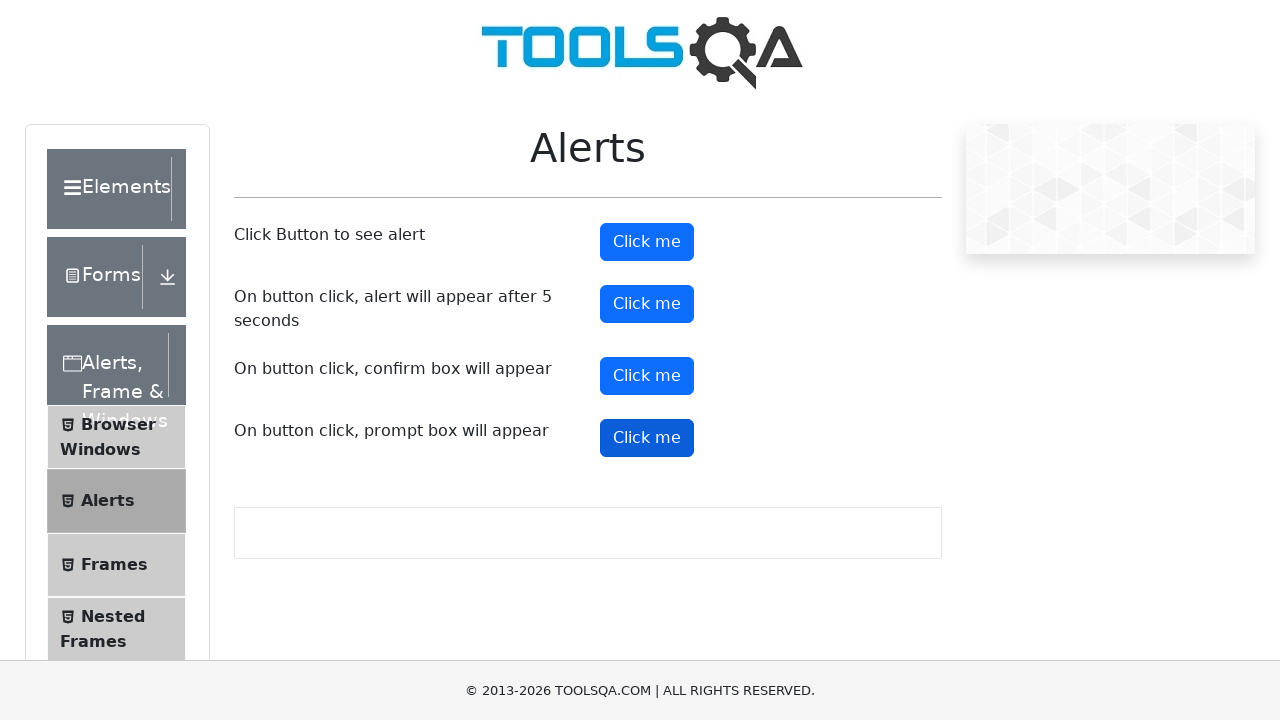

Clicked prompt button again to trigger dialog with handler in place at (647, 438) on #promtButton
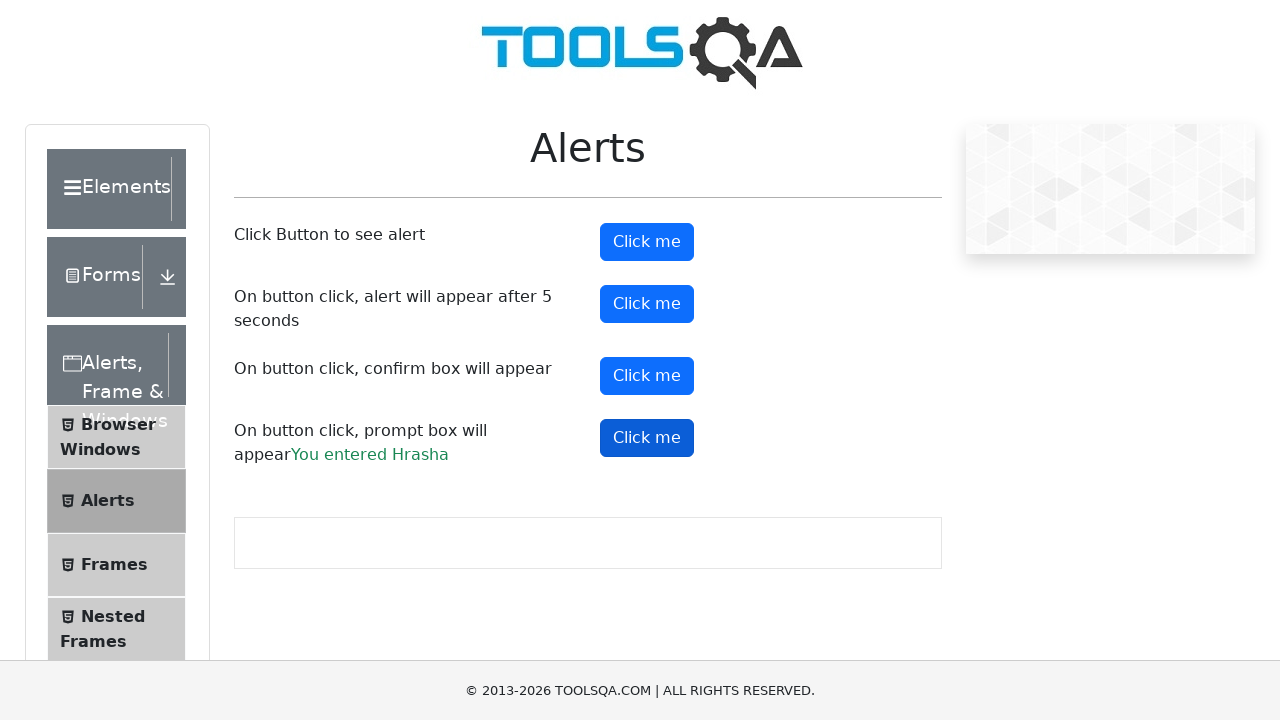

Waited for dialog to be handled
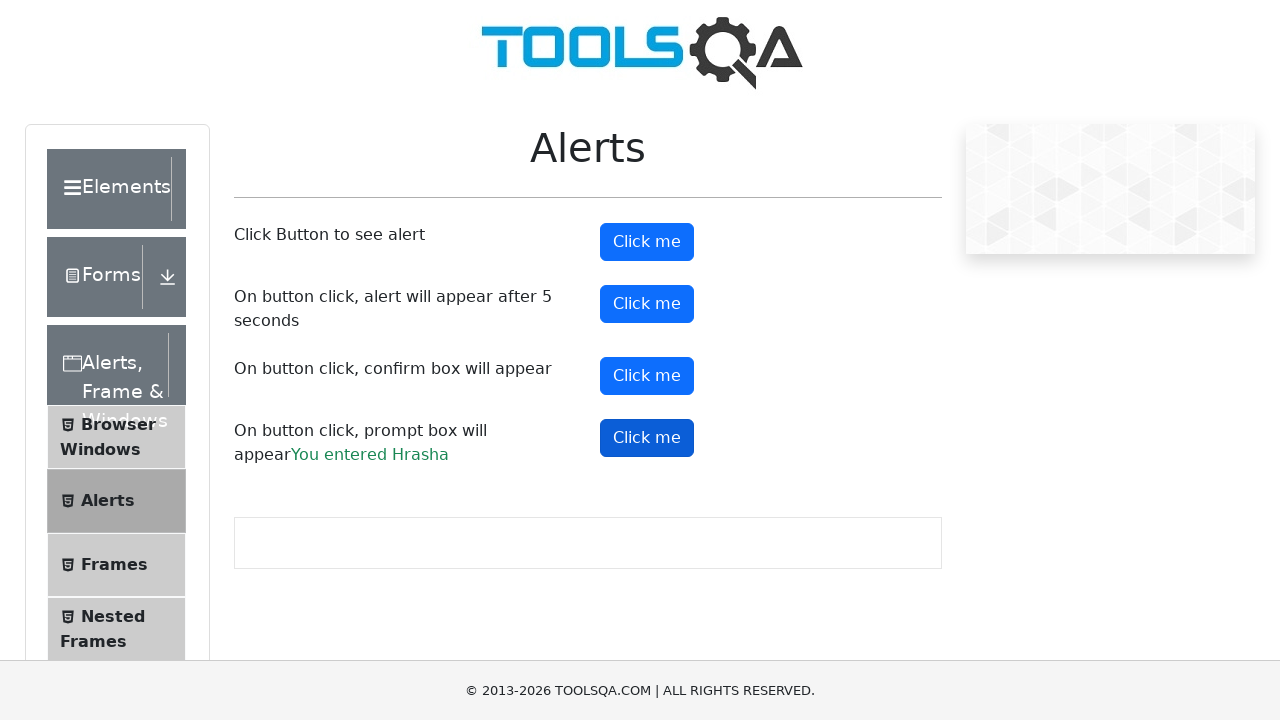

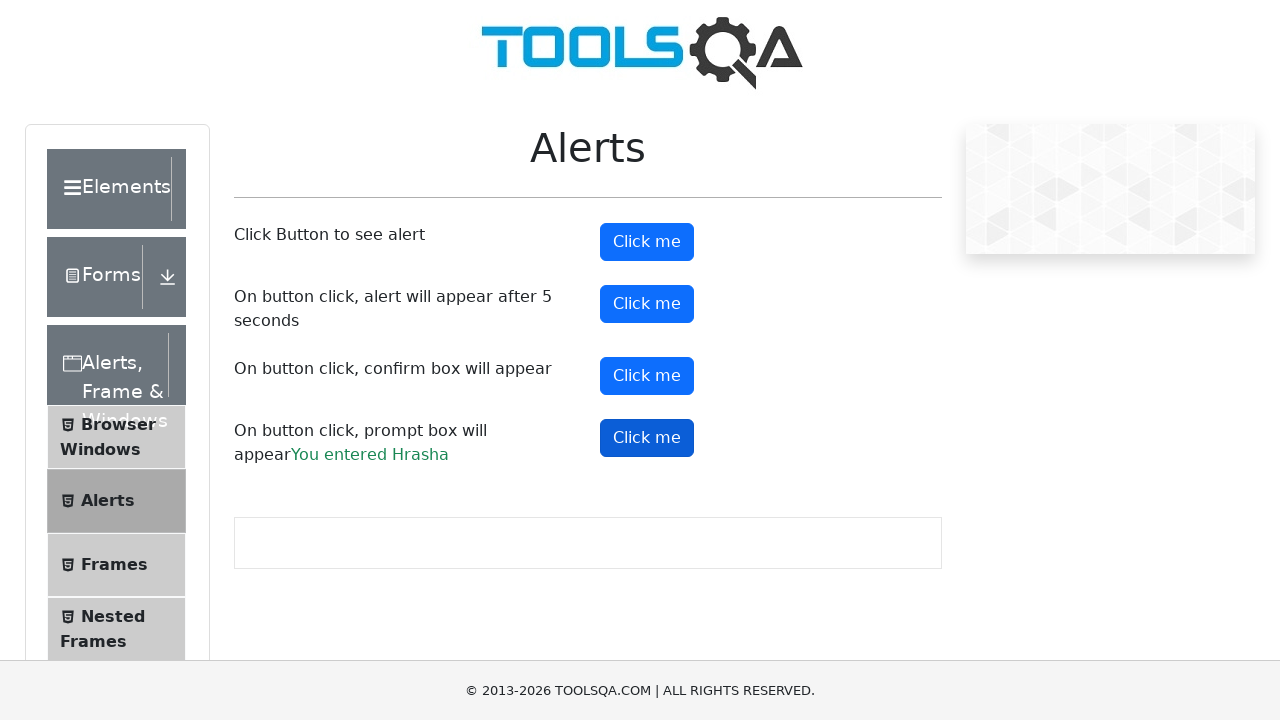